Tests calendar date picker functionality by selecting a specific date through year, month, and day navigation

Starting URL: https://rahulshettyacademy.com/seleniumPractise/#/offers

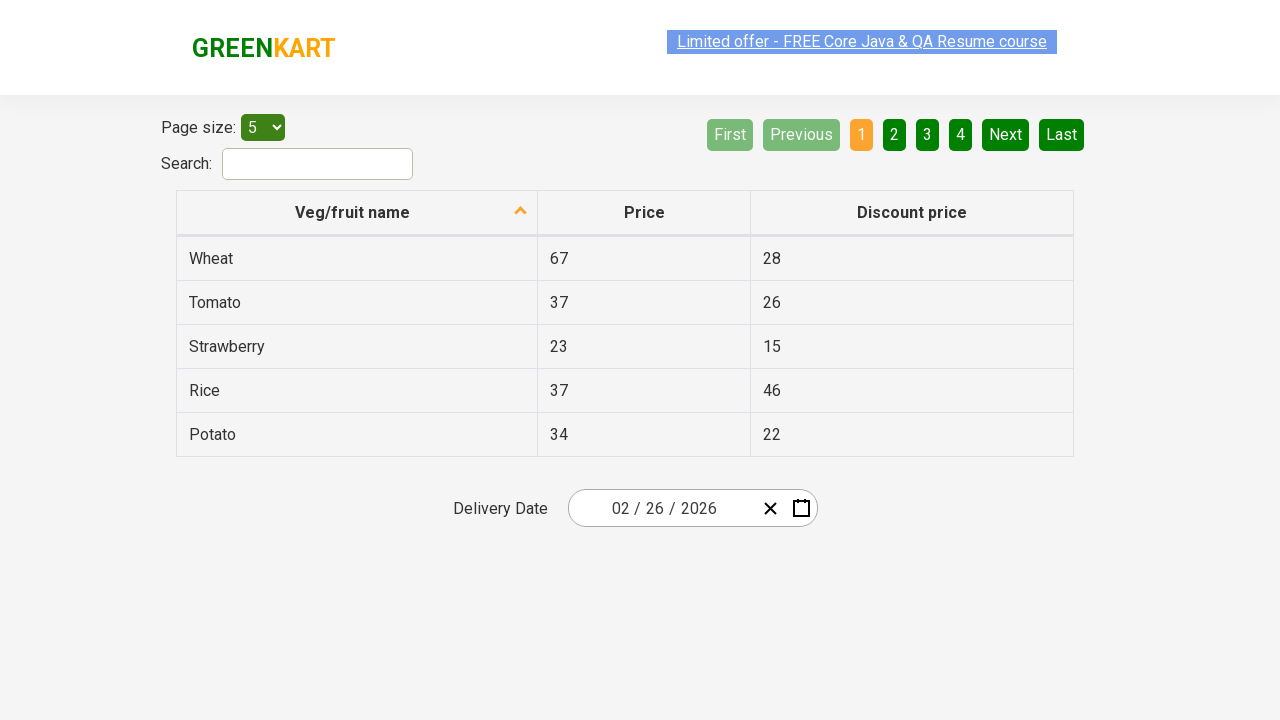

Clicked date picker input group to open calendar at (662, 508) on .react-date-picker__inputGroup
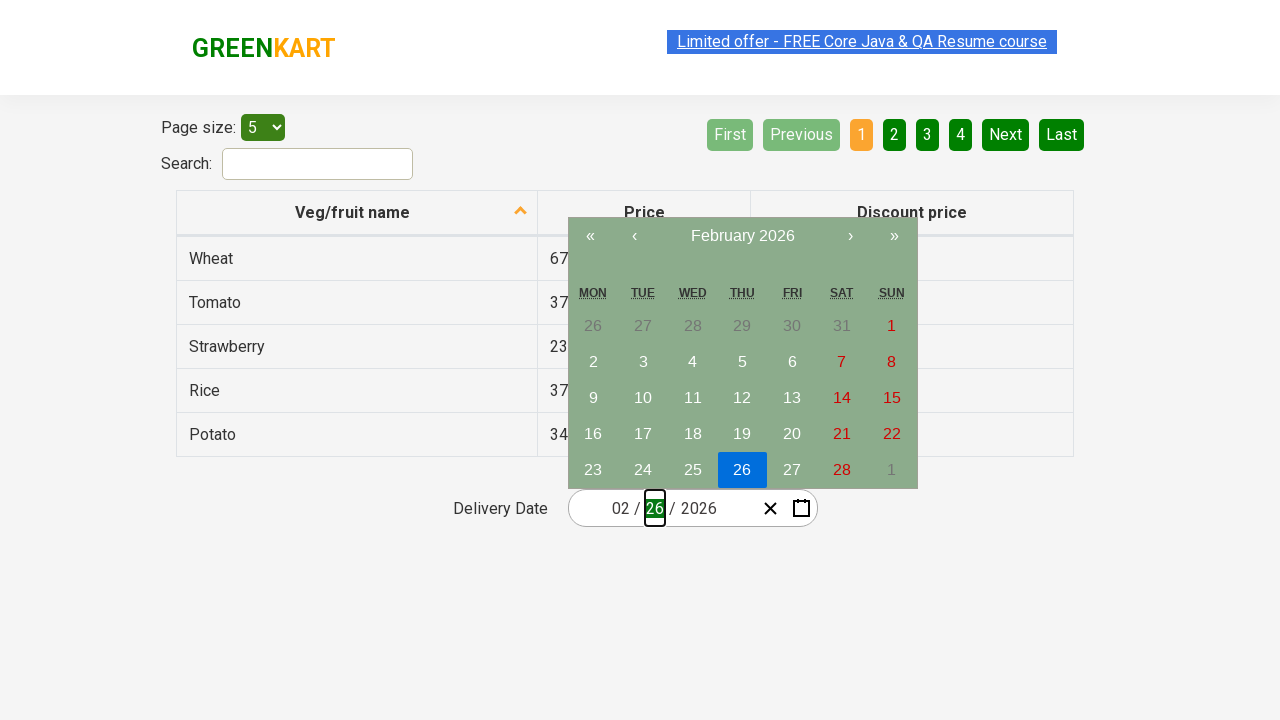

Clicked navigation label to navigate towards year view at (742, 236) on .react-calendar__navigation__label
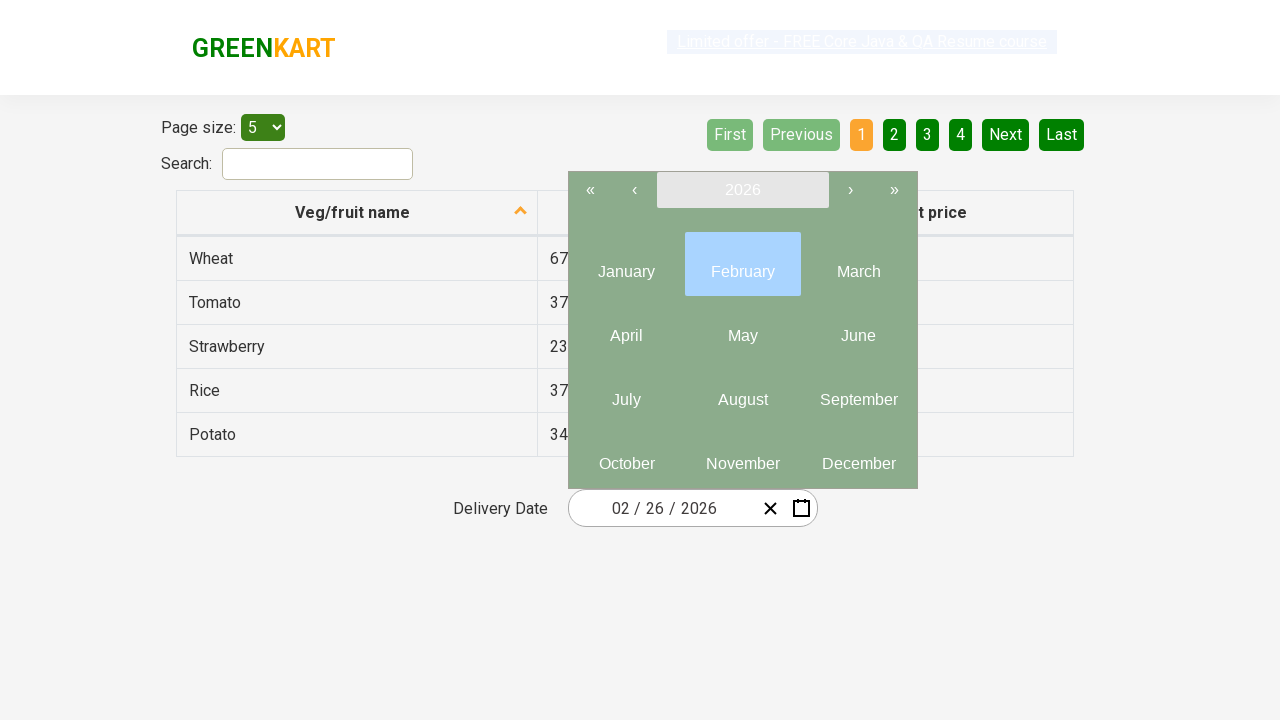

Clicked navigation label again to reach year selection view at (742, 190) on .react-calendar__navigation__label
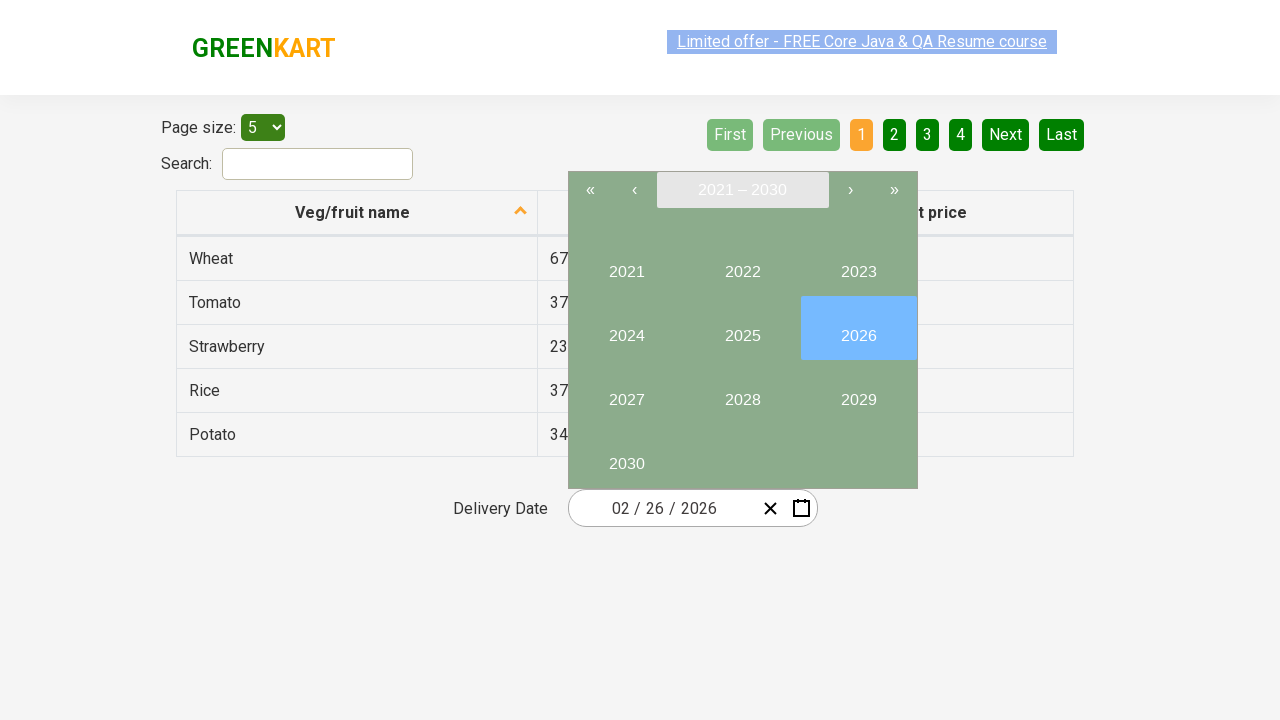

Selected year 2027 at (626, 392) on internal:text="2027"i
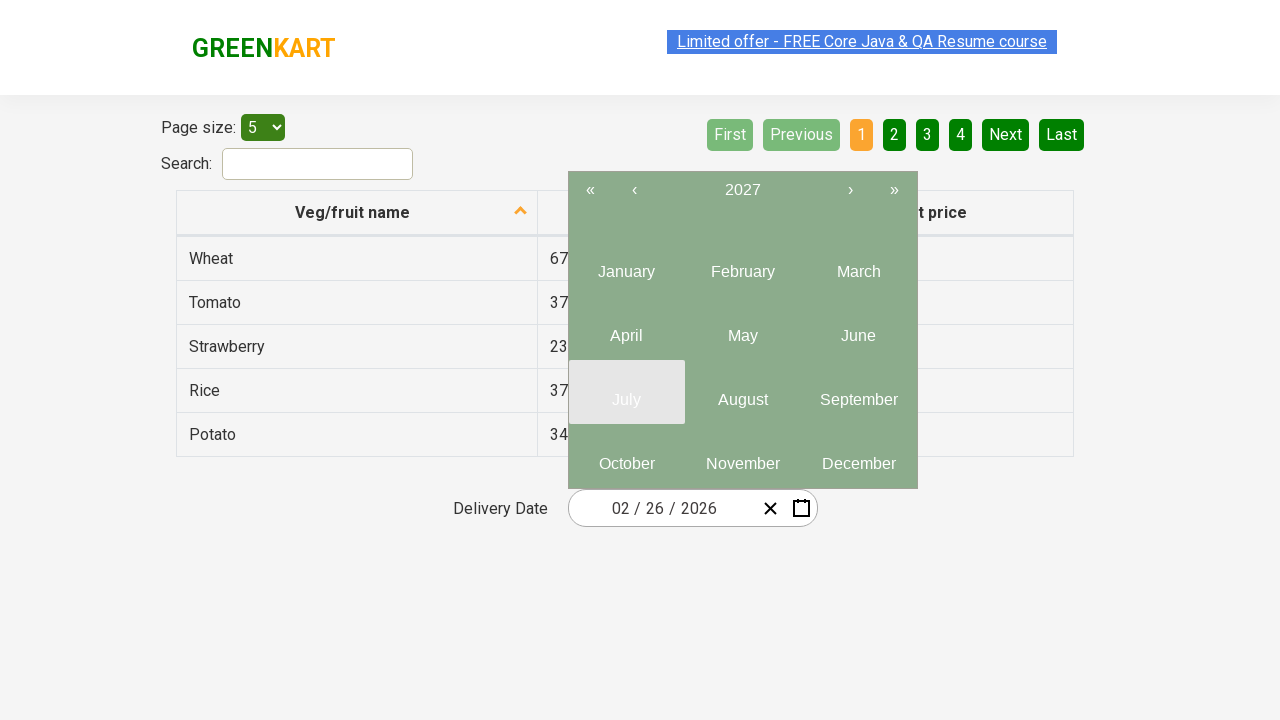

Selected month 6 (June) from year view at (858, 328) on .react-calendar__year-view__months__month >> nth=5
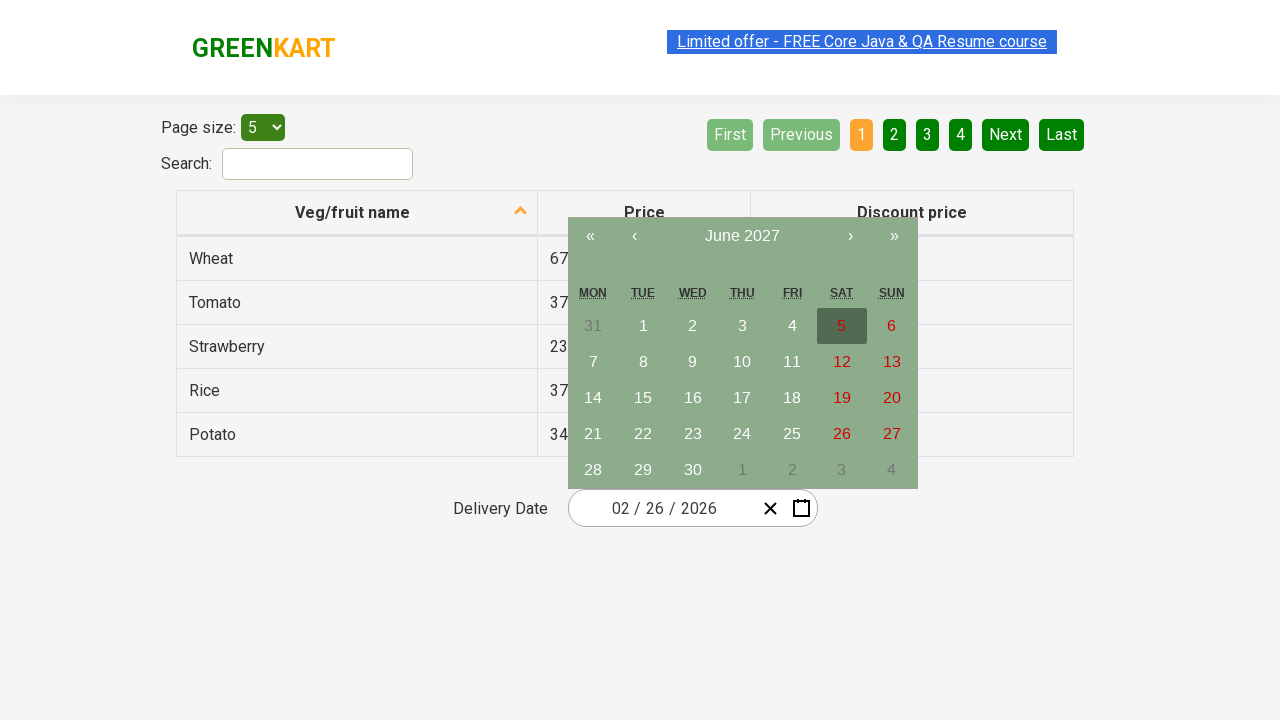

Selected day 15 from calendar at (643, 398) on //abbr[contains(.,'15')]
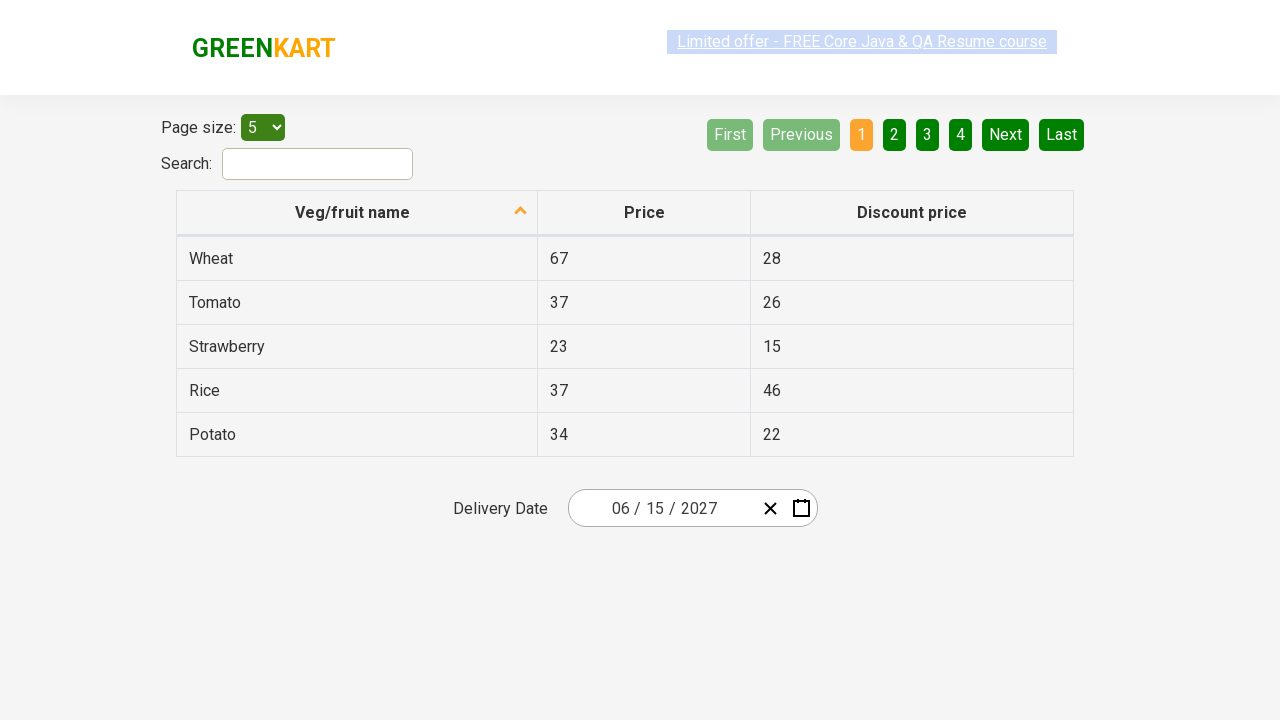

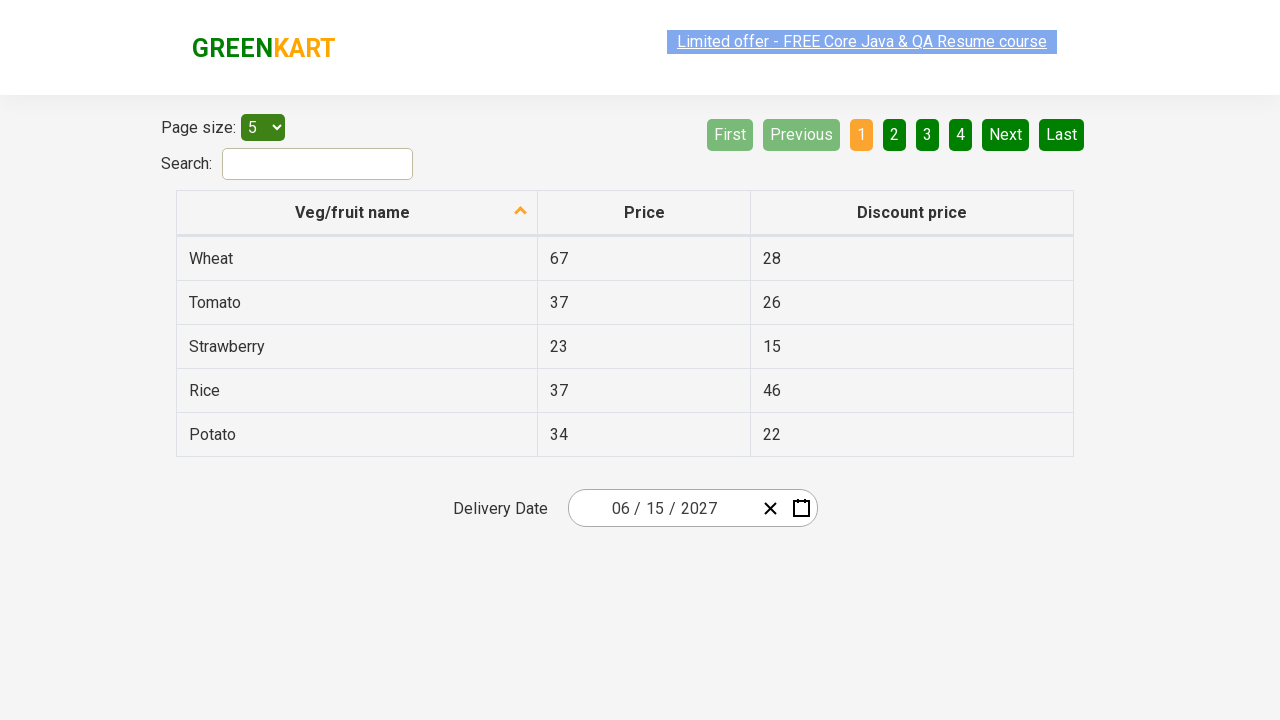